Tests the percentage calculator functionality on calculator.net by navigating to the math calculators section, entering two values (17 and 35), and calculating the percentage result.

Starting URL: http://www.calculator.net

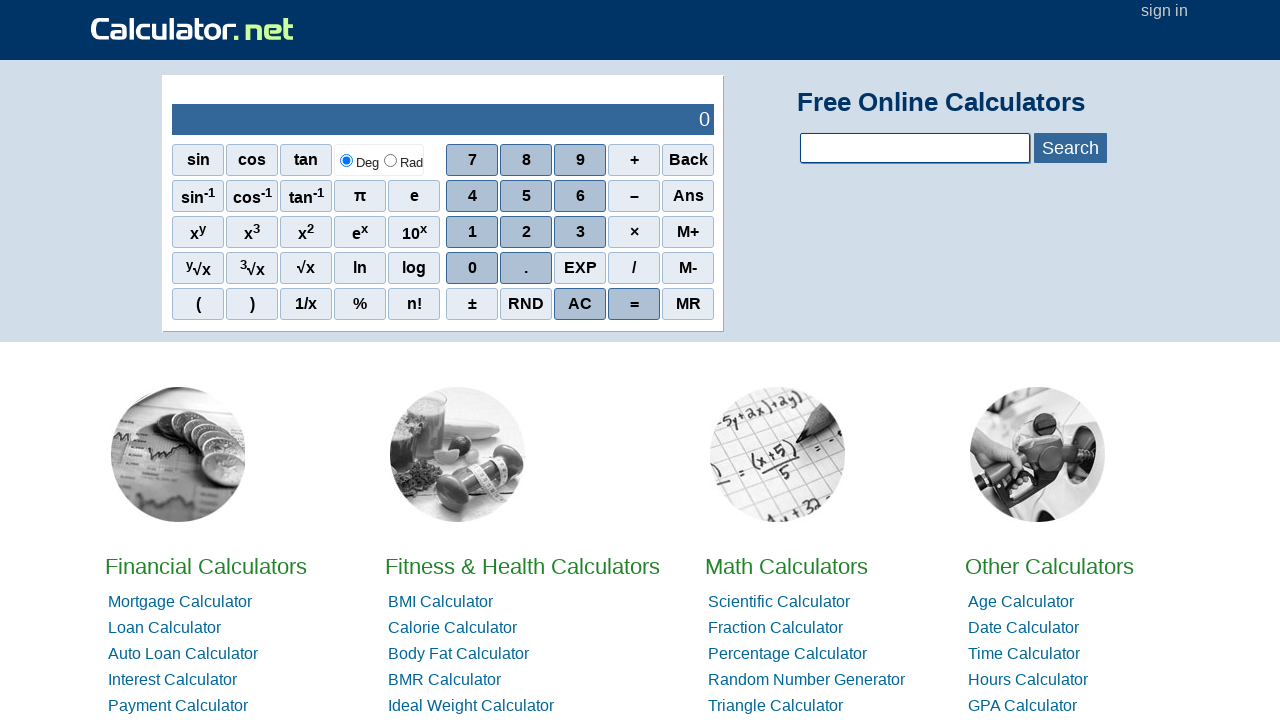

Clicked on Math Calculators link at (786, 566) on xpath=//a[contains(text(),'Math')]
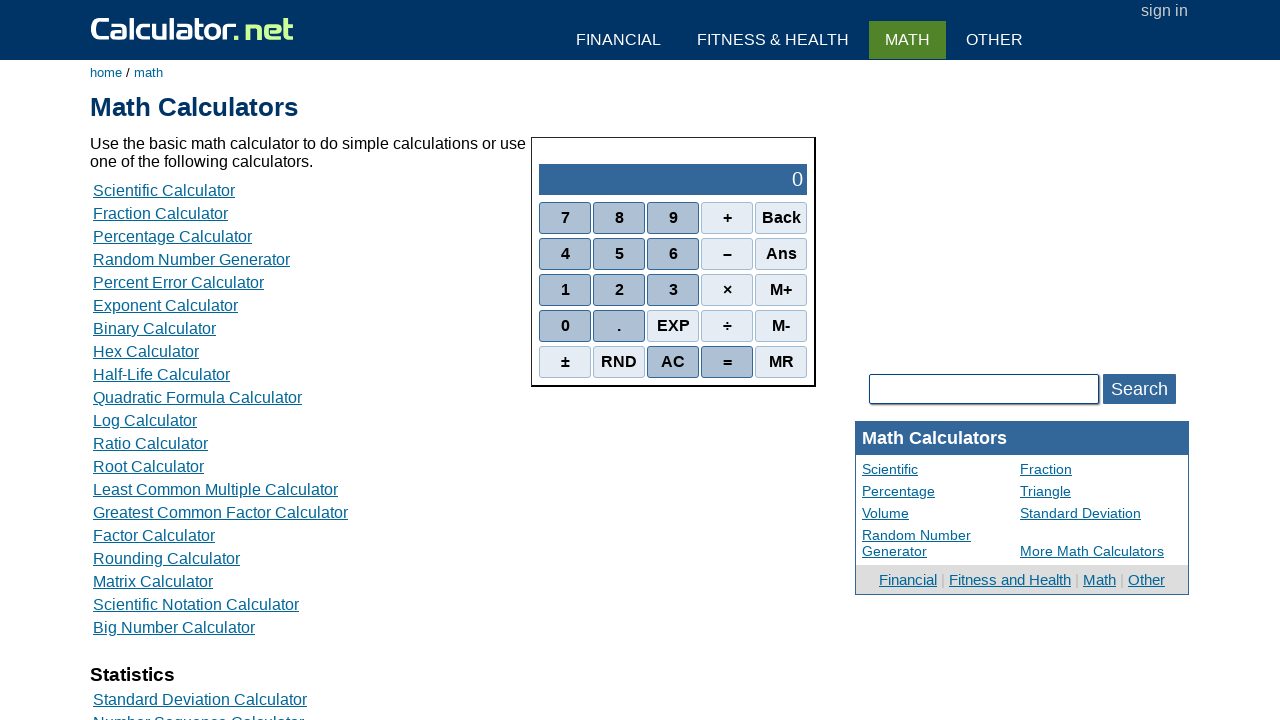

Clicked on Percentage Calculator link at (172, 236) on xpath=//a[contains(text(),'Percentage Calculator')]
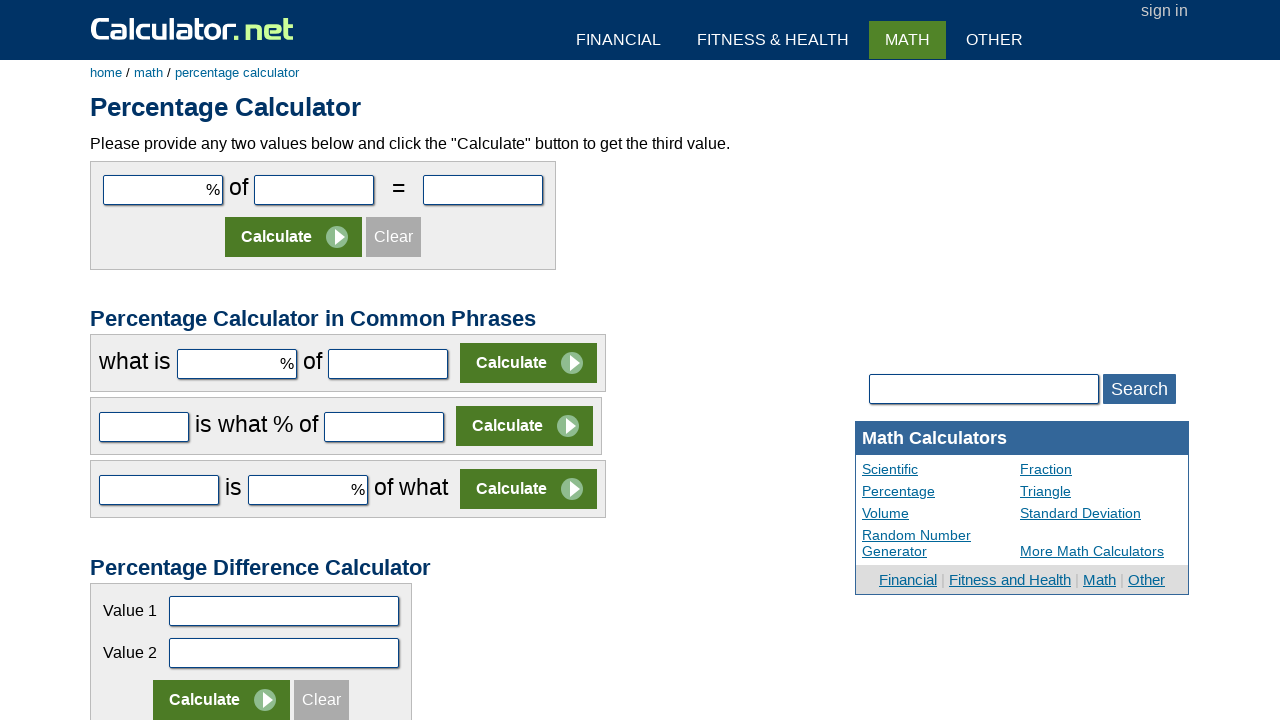

Entered value 17 in the first number field on #cpar1
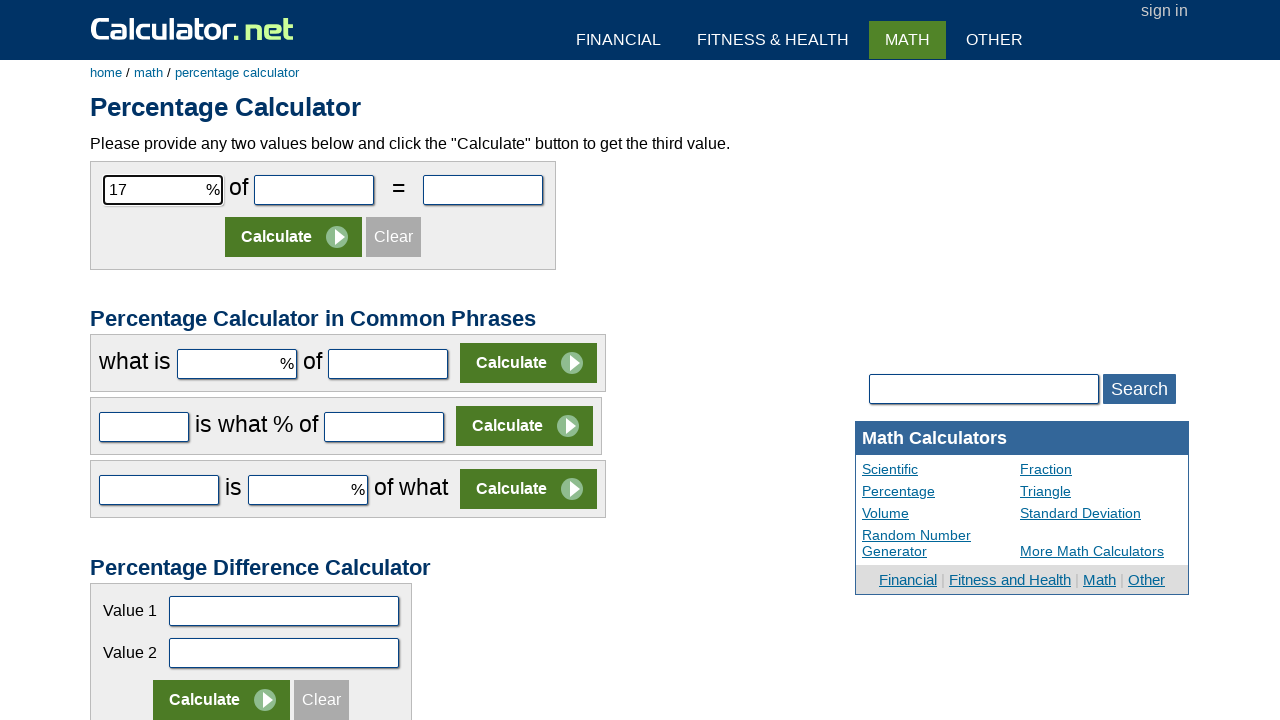

Entered value 35 in the second number field on #cpar2
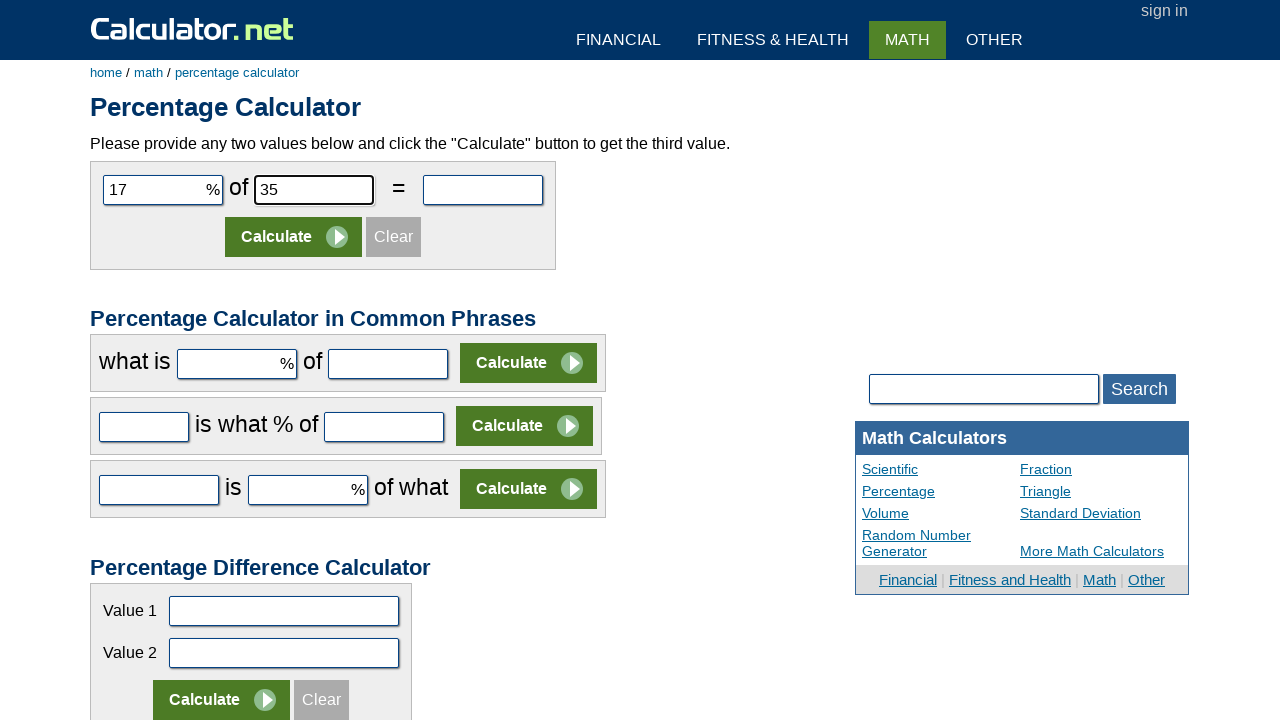

Clicked Calculate button to compute the percentage at (294, 237) on (//input[contains(@value,'Calculate')])[1]
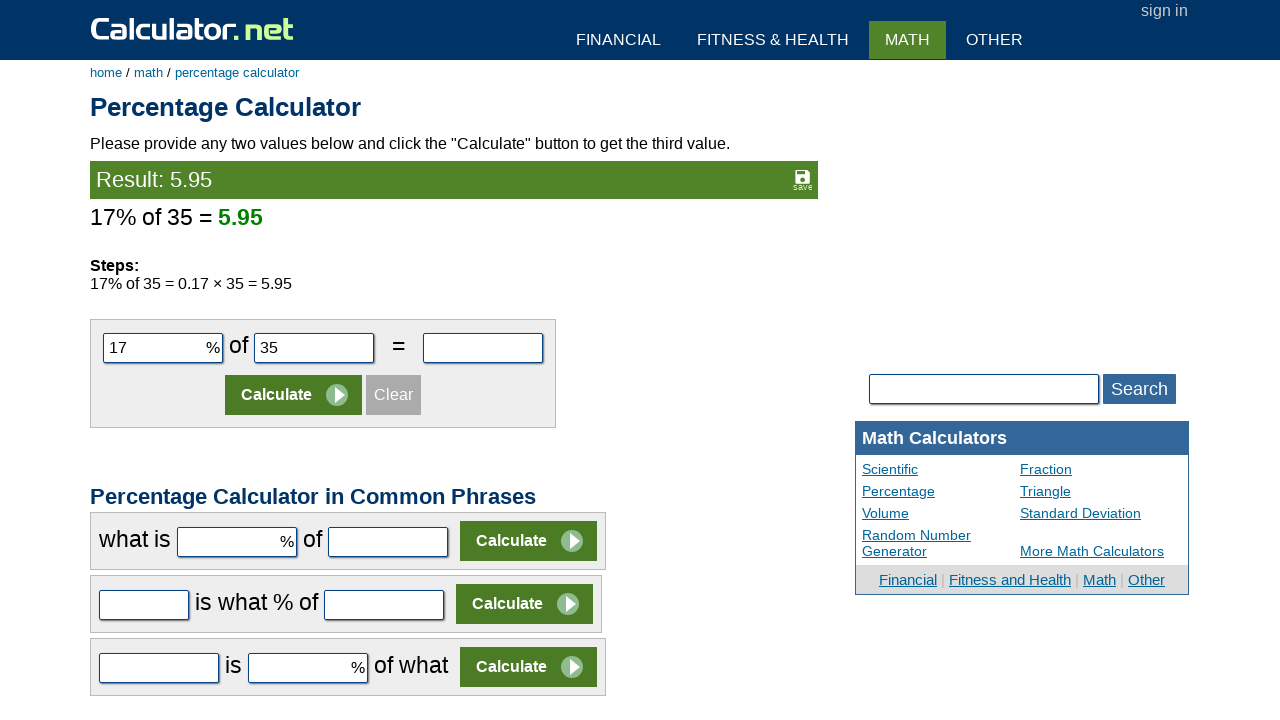

Percentage calculation result appeared
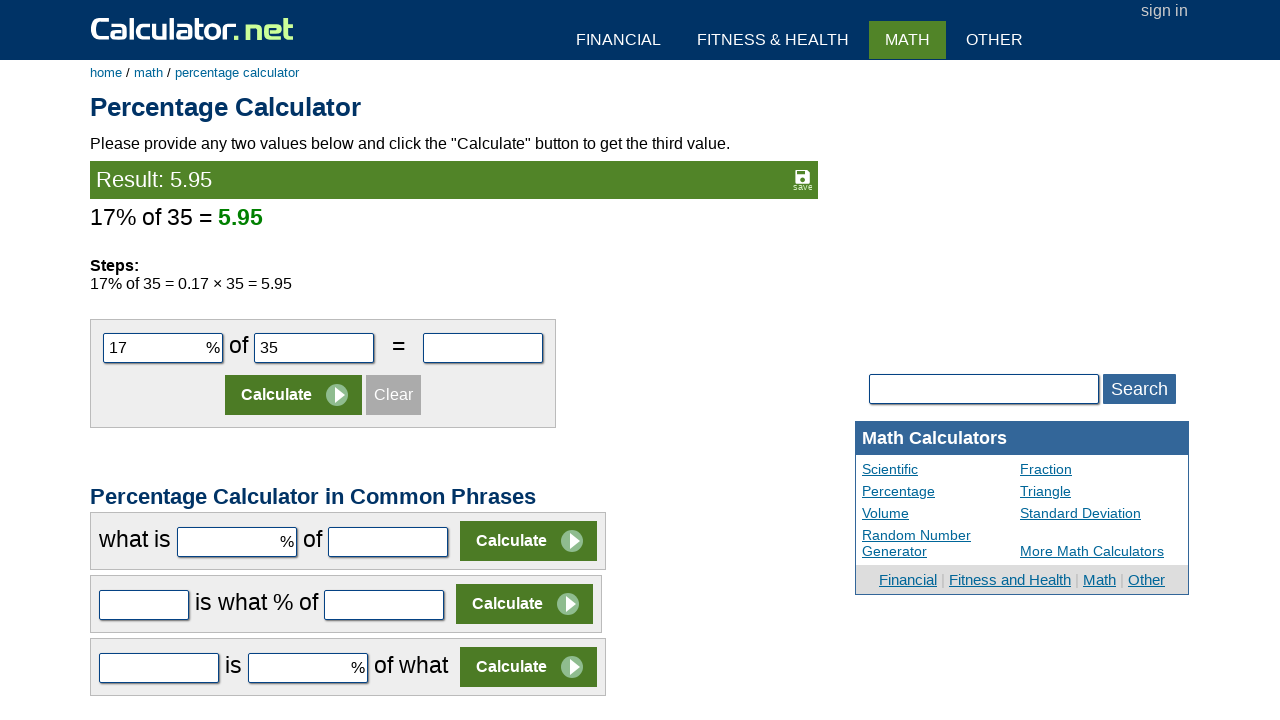

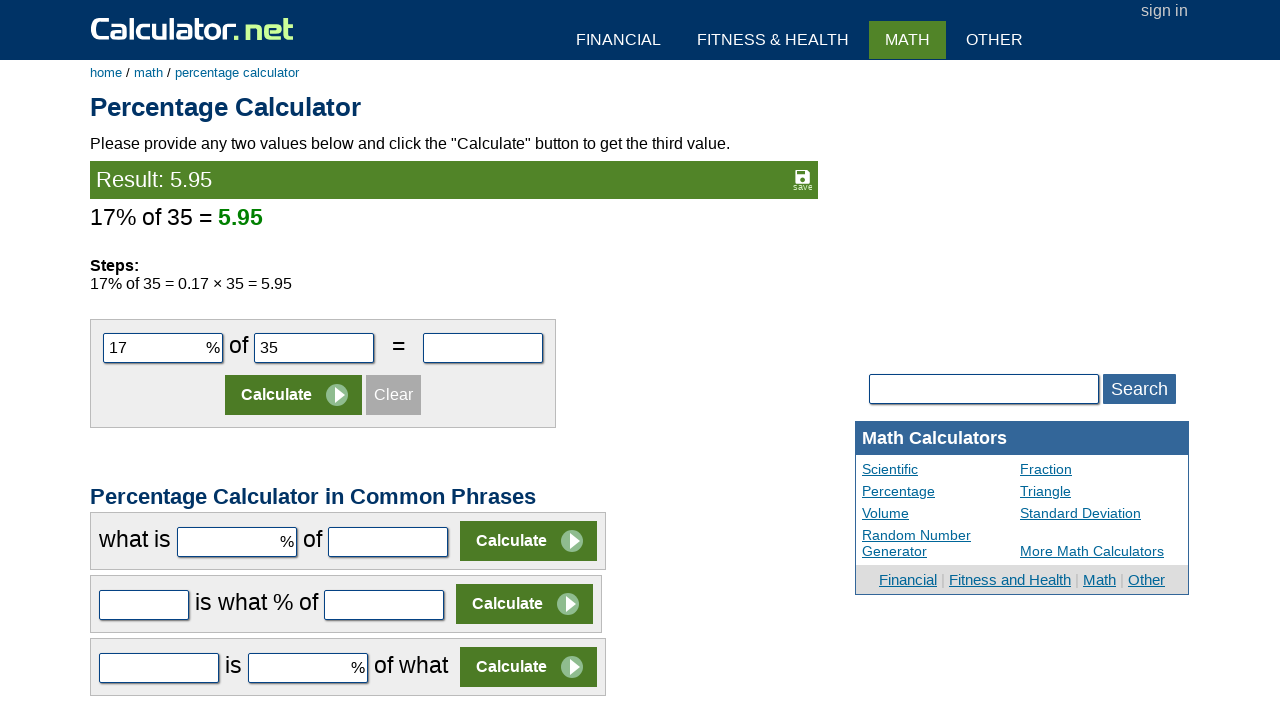